Tests hovering over a button to display a tooltip

Starting URL: https://demoqa.com/tool-tips

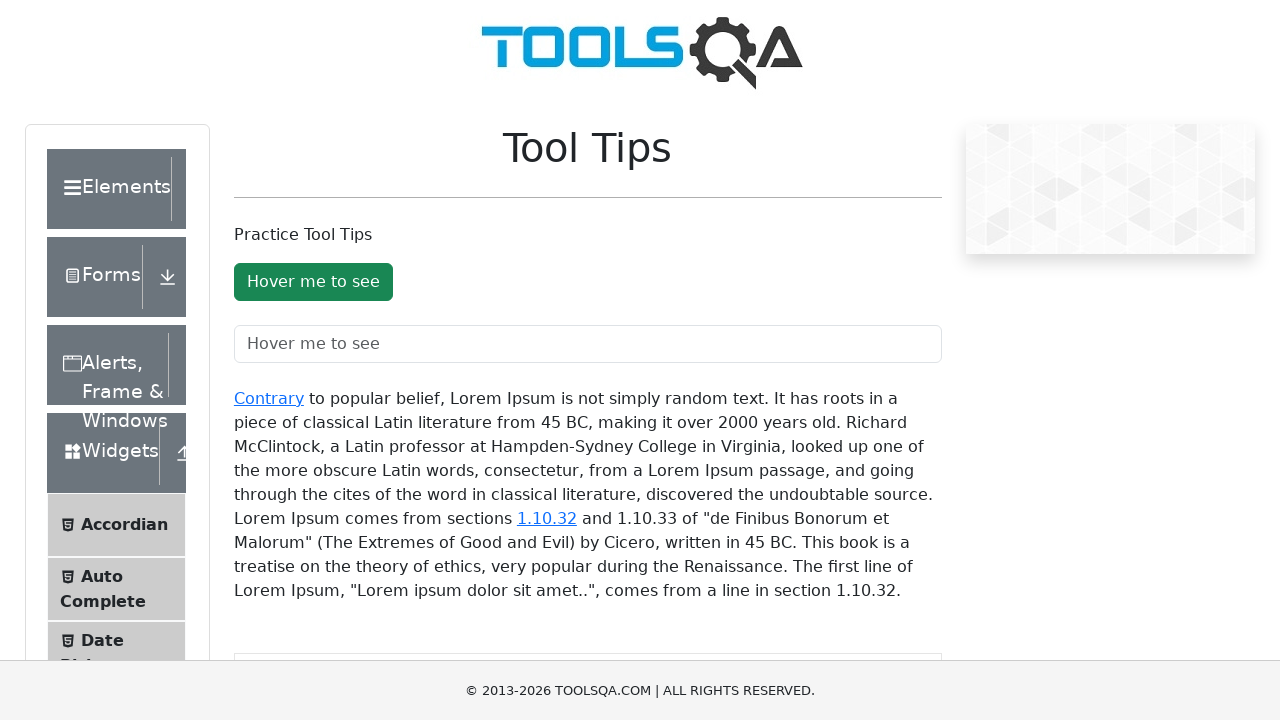

Hovered over tool tip button at (313, 282) on #toolTipButton
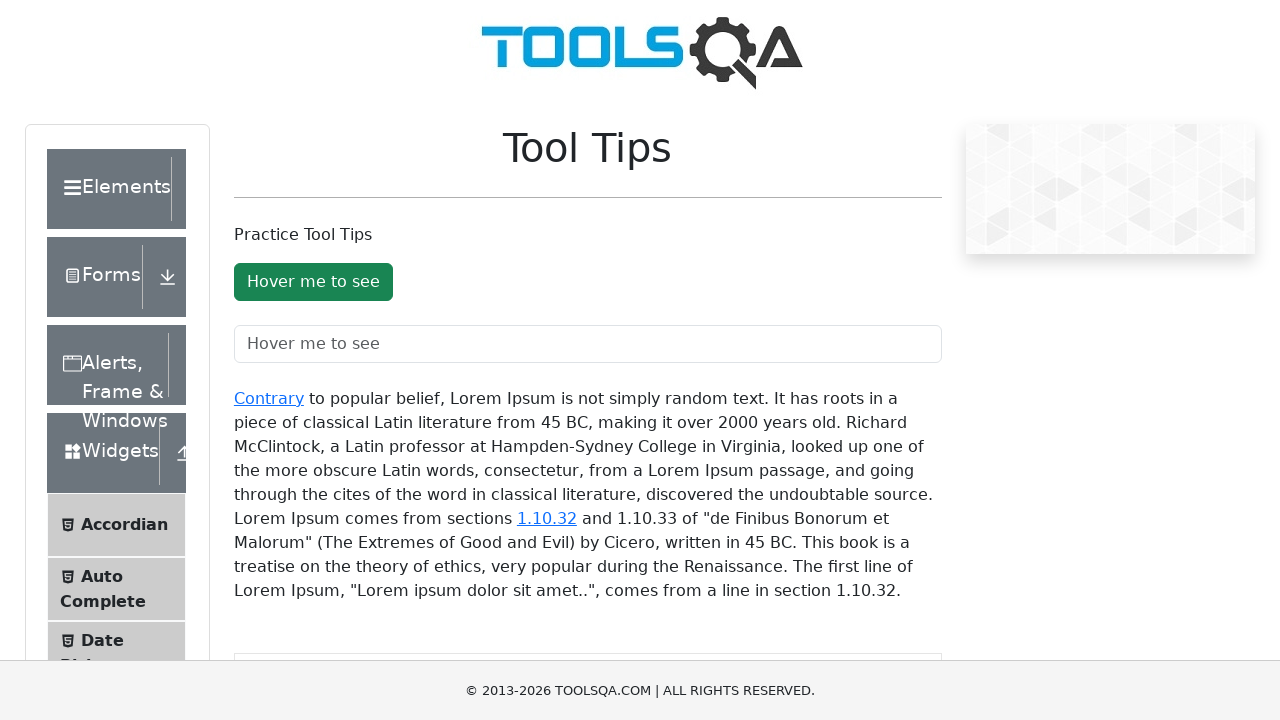

Tool tip appeared after hovering
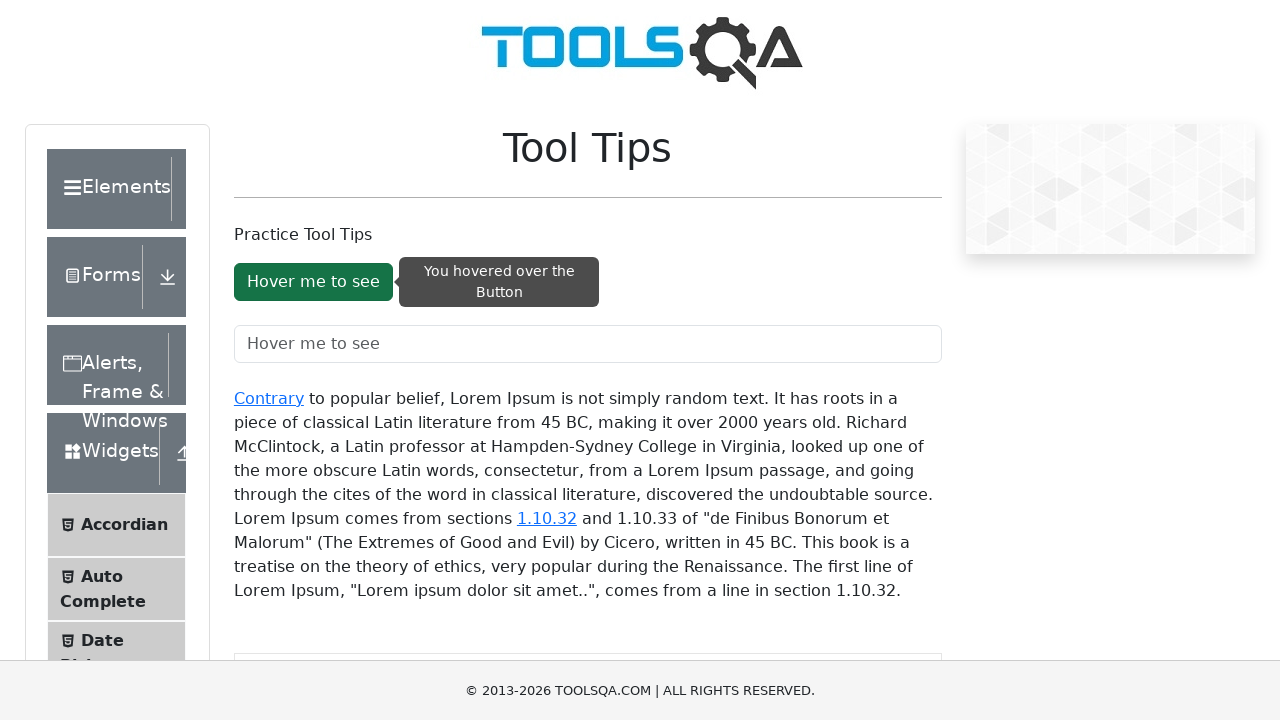

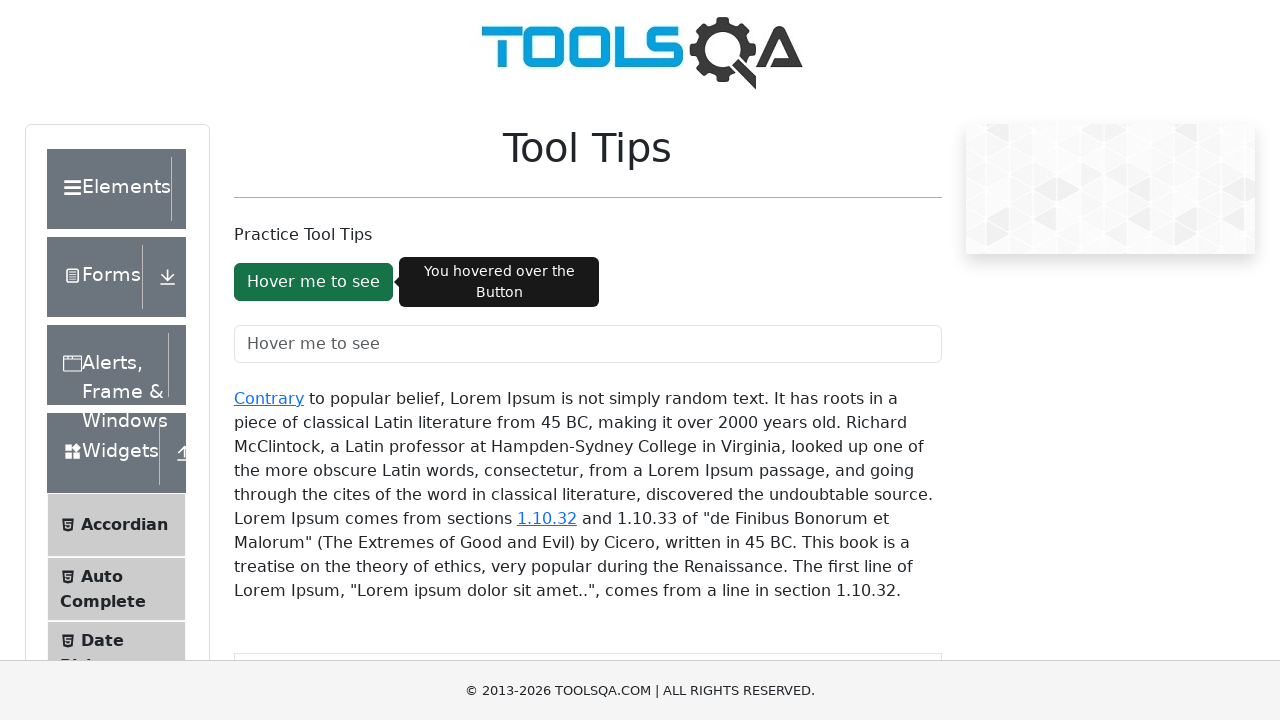